Tests dropdown menu functionality by clicking to open the dropdown and selecting the first option from the menu

Starting URL: https://formy-project.herokuapp.com/dropdown

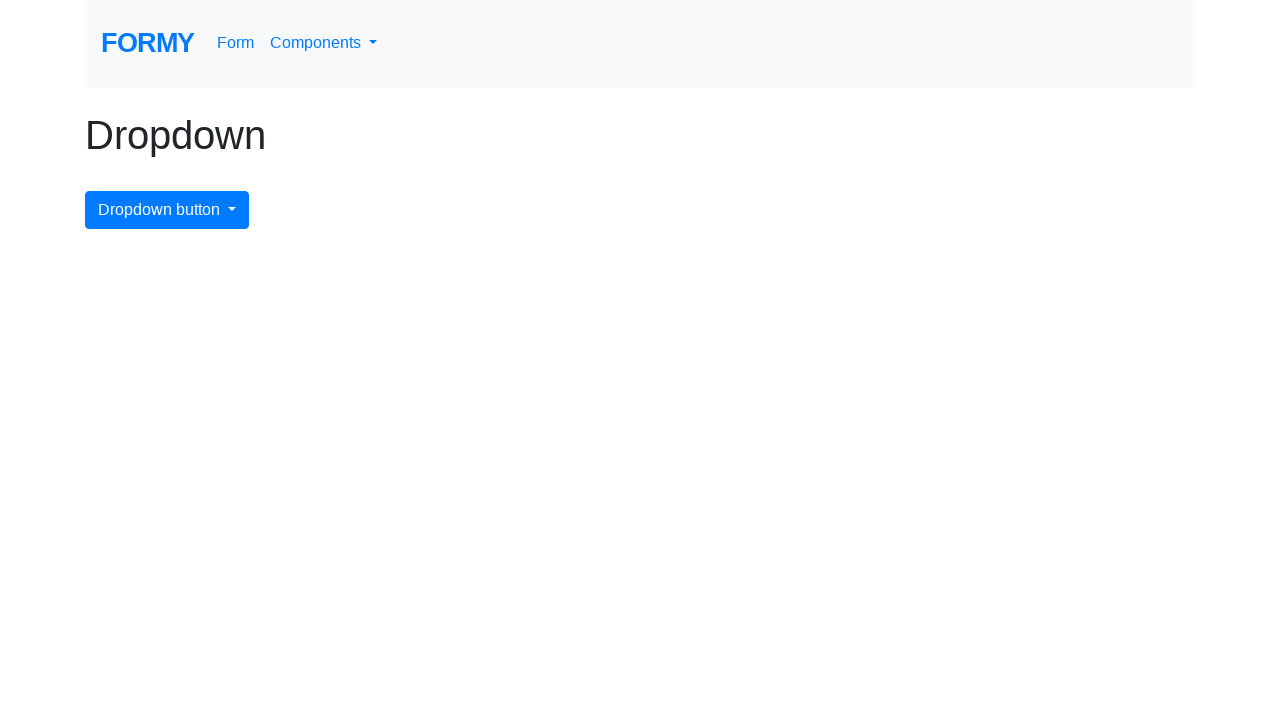

Clicked dropdown button to open menu at (167, 210) on button#dropdownMenuButton
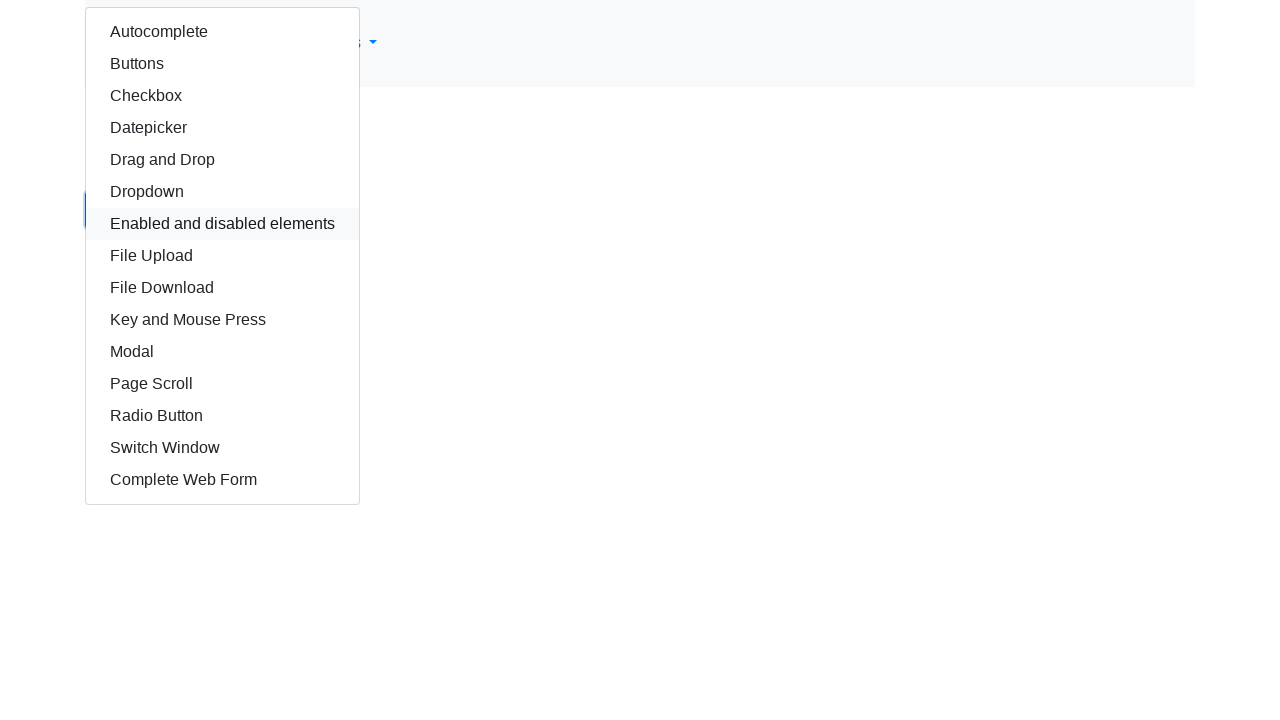

Selected first option from dropdown menu at (222, 32) on div.dropdown-menu.show a:nth-child(1)
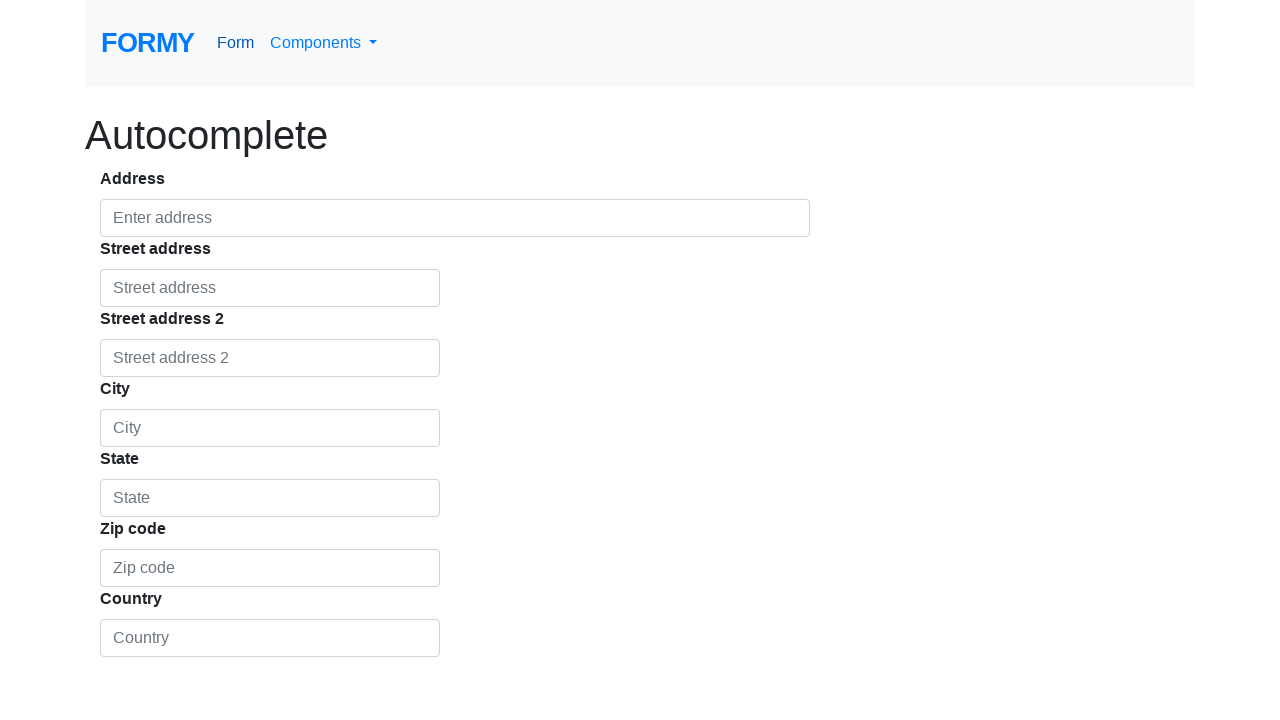

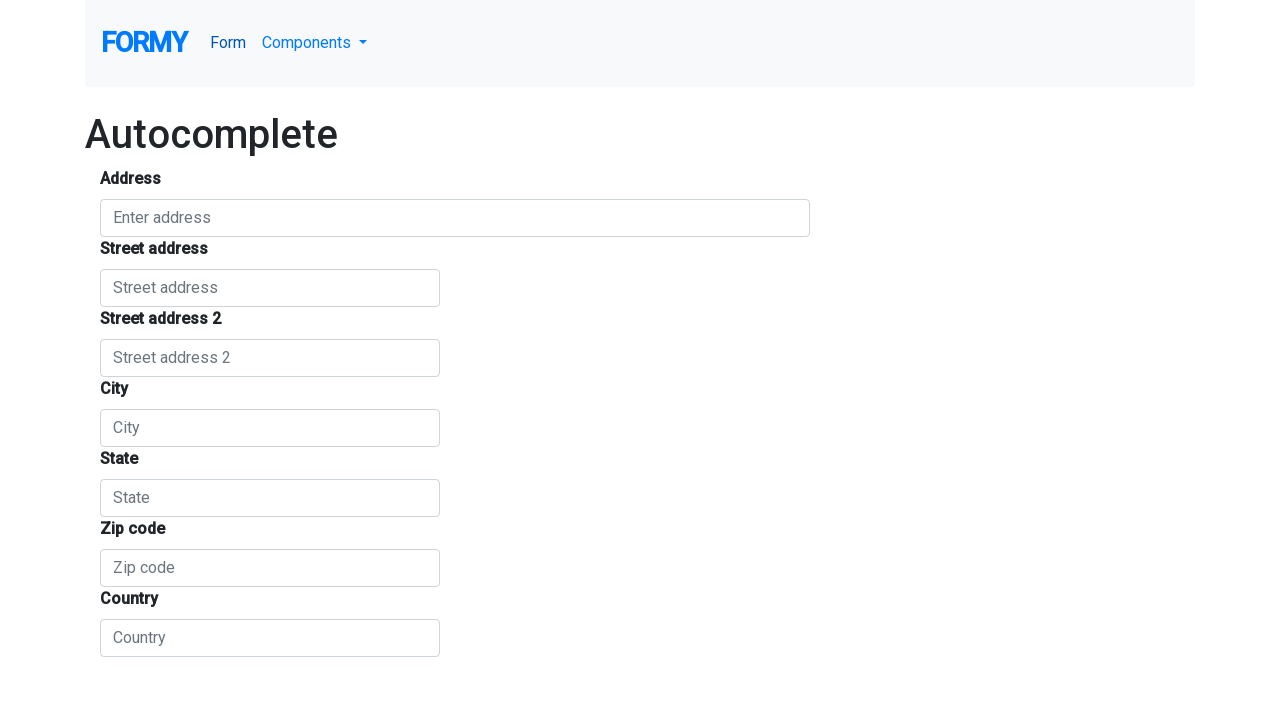